Navigates to the Geb website, opens the manuals menu, and clicks on the first manual link to verify navigation to The Book of Geb

Starting URL: http://gebish.org

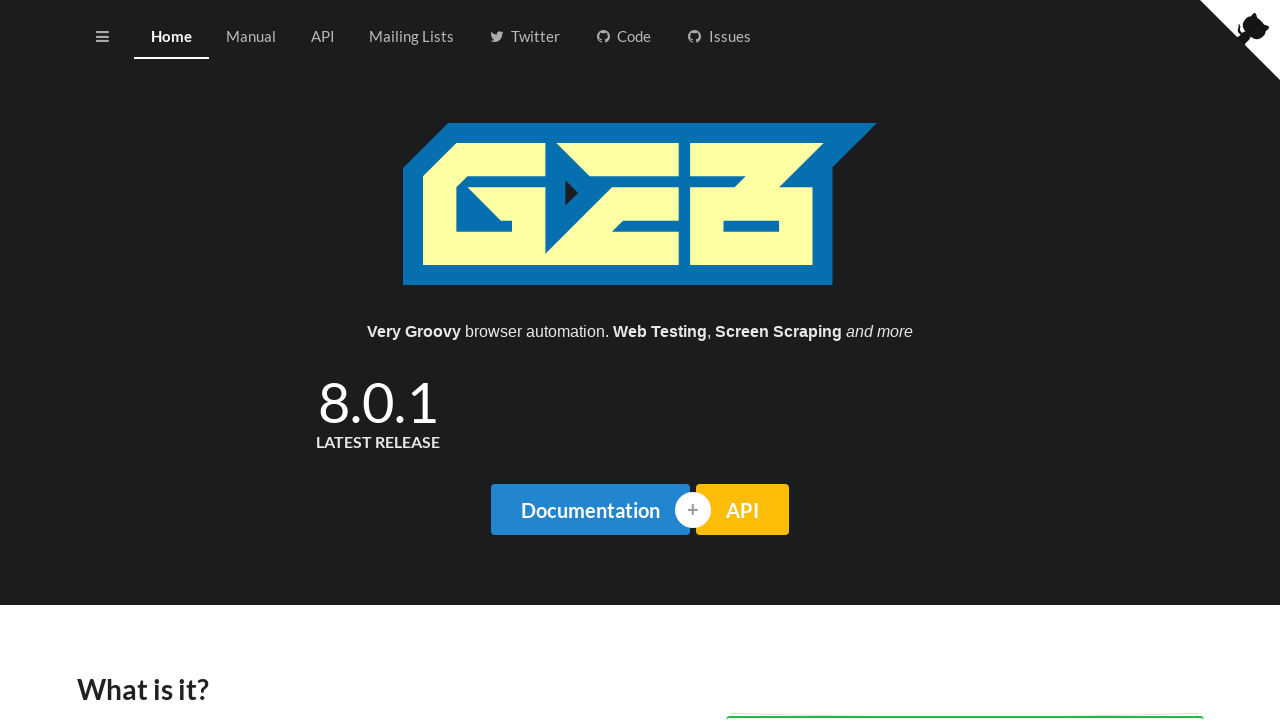

Verified page title is 'Geb - Very Groovy Browser Automation'
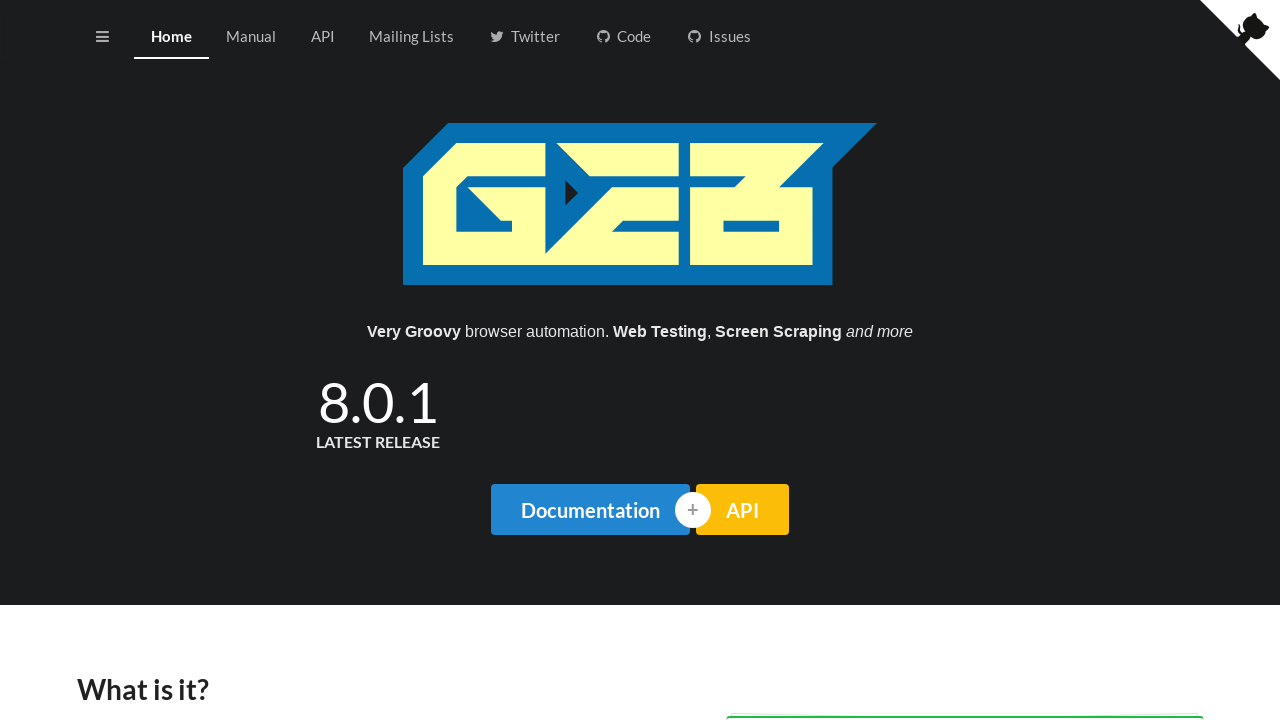

Clicked on the manuals menu entry at (251, 37) on div.menu a.manuals
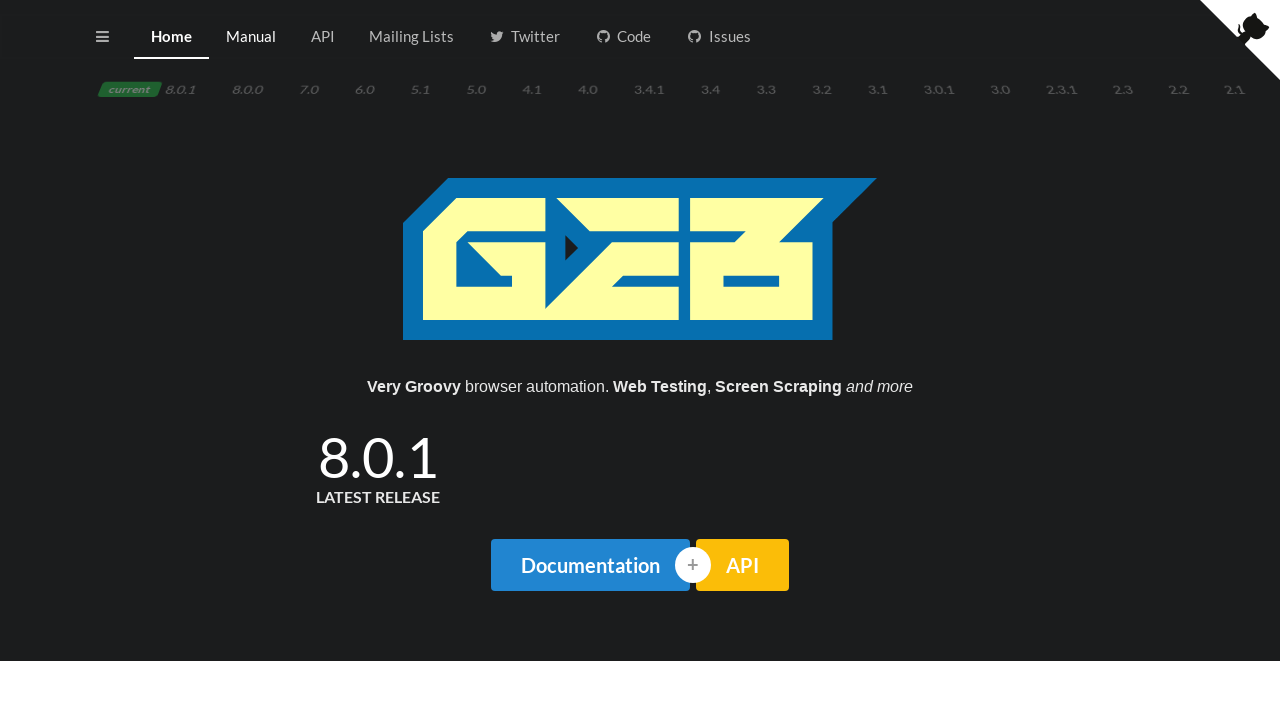

Waited for manuals menu animation to finish
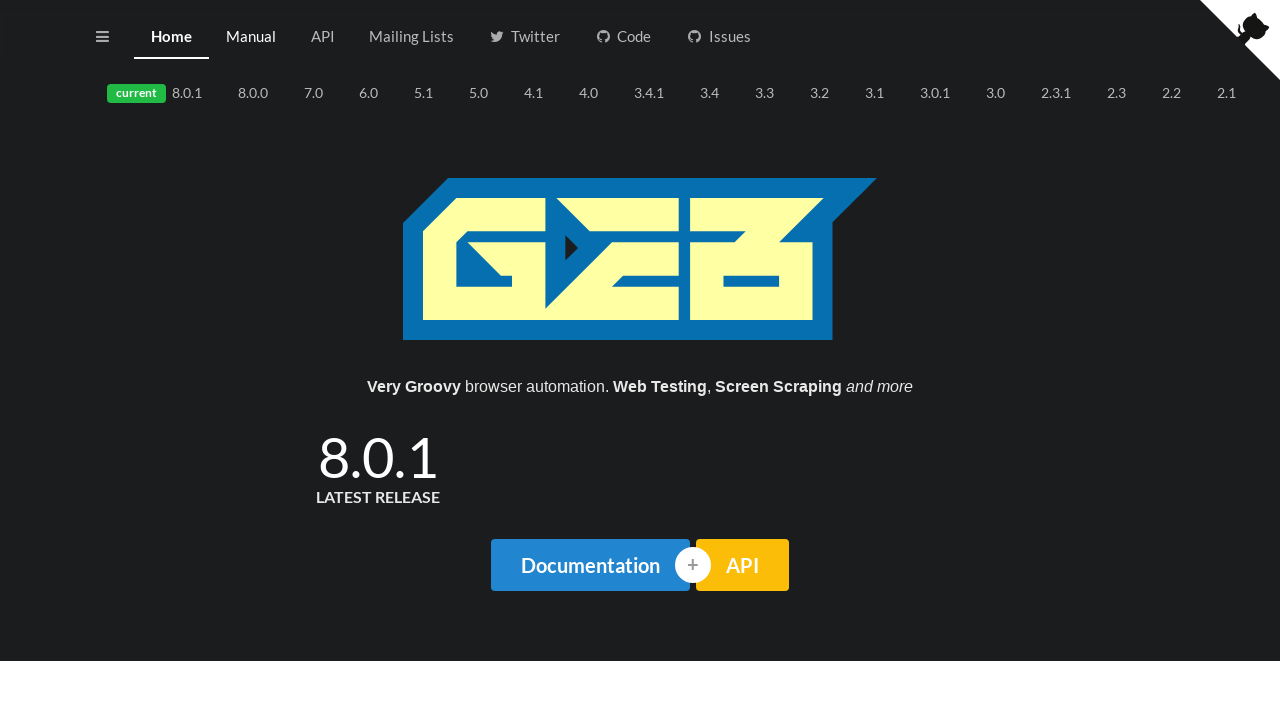

Clicked on the first manual link at (148, 93) on #manuals-menu a:first-child
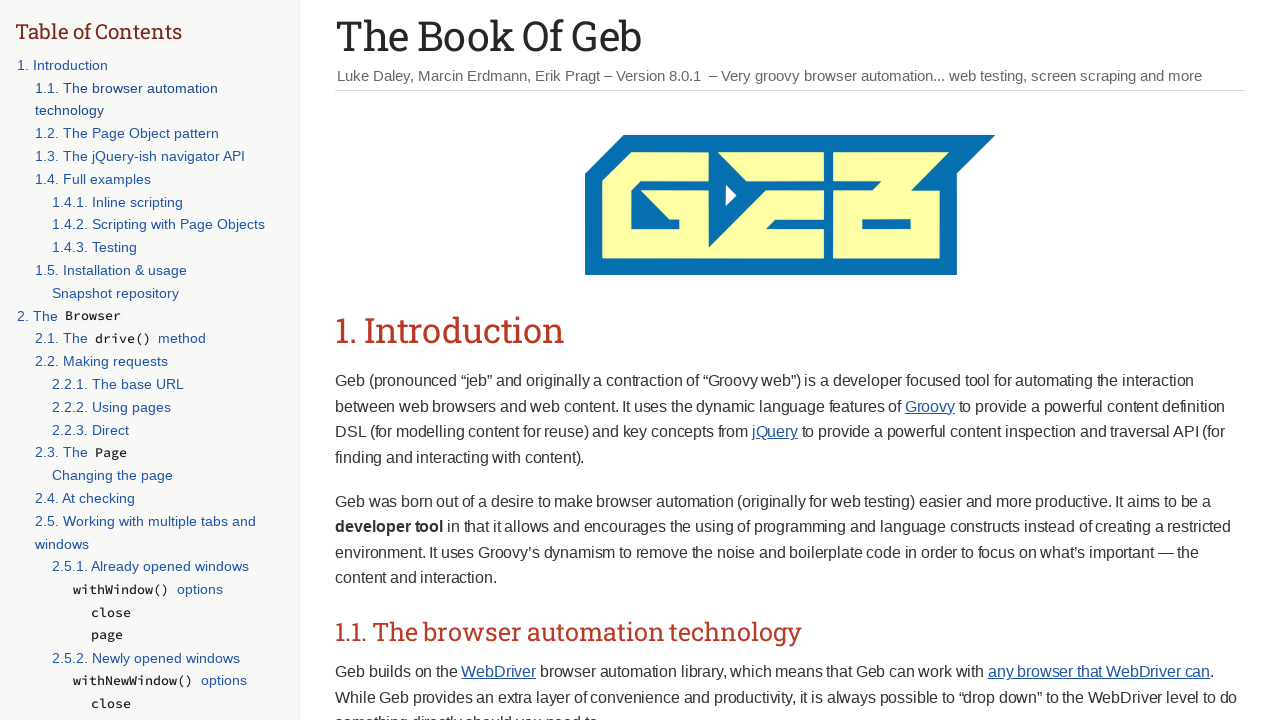

Verified navigation to 'The Book Of Geb'
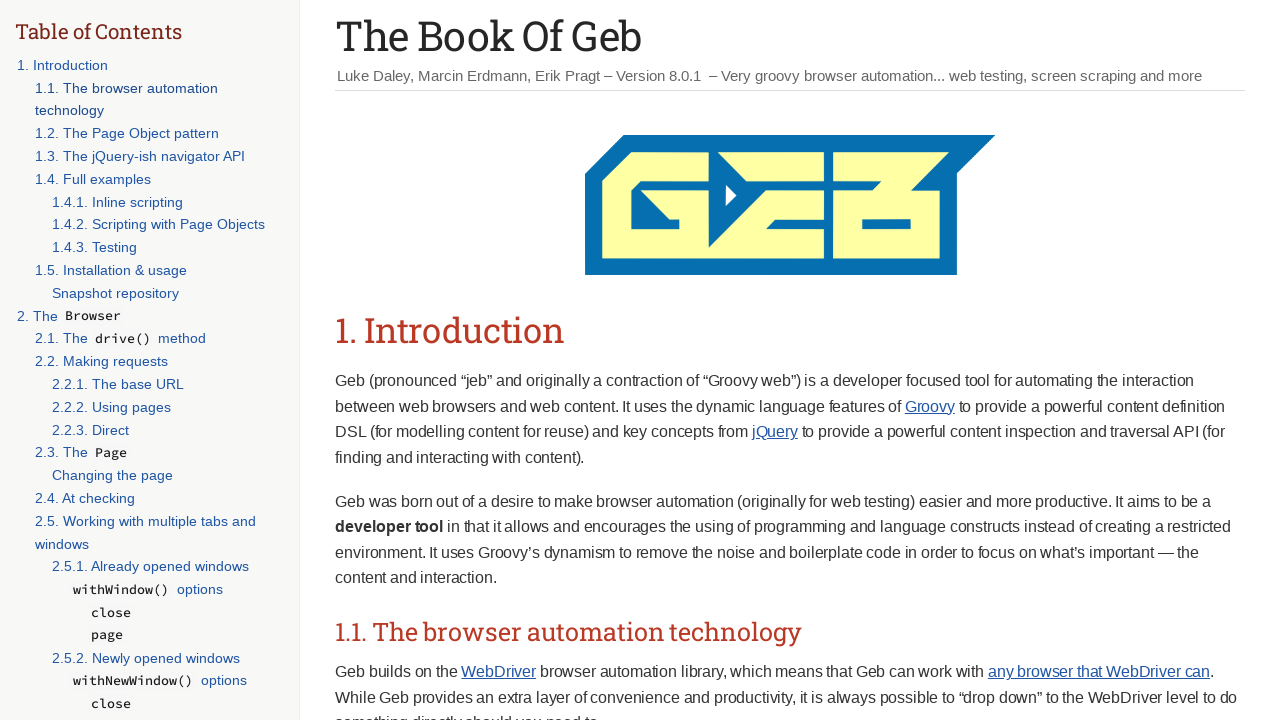

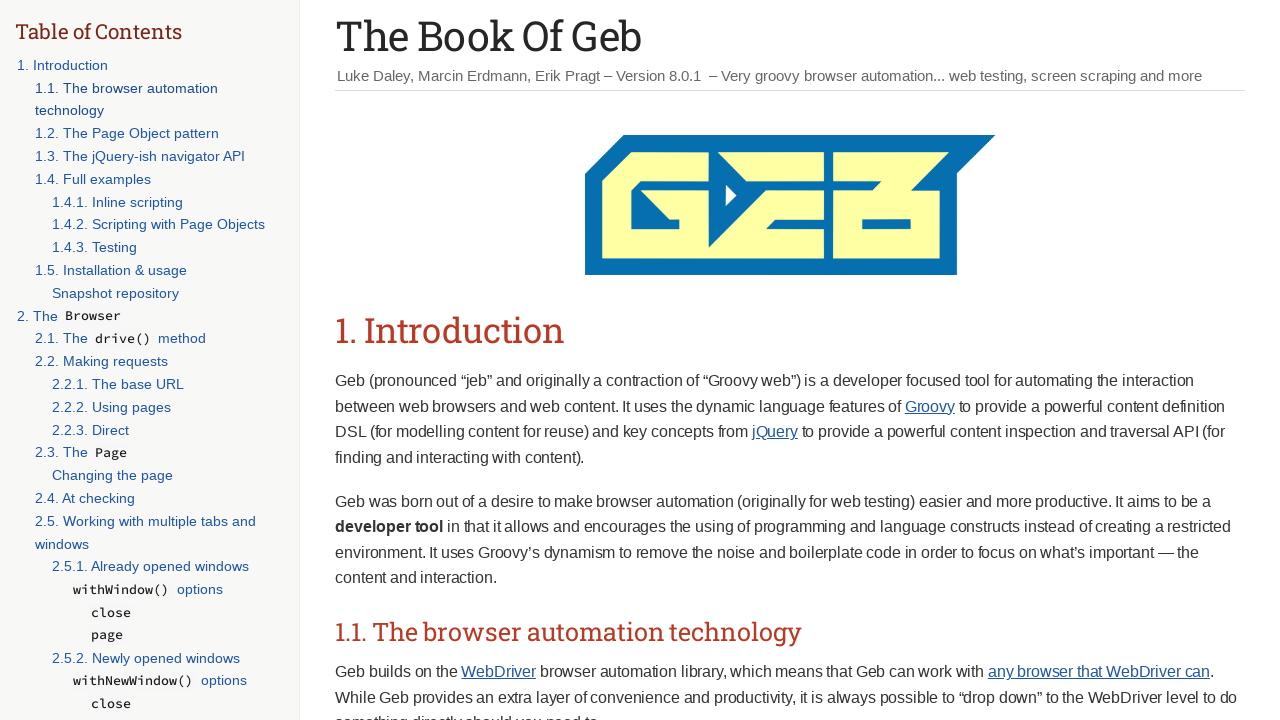